Opens the About Us modal by clicking the About Us navigation link

Starting URL: https://www.demoblaze.com

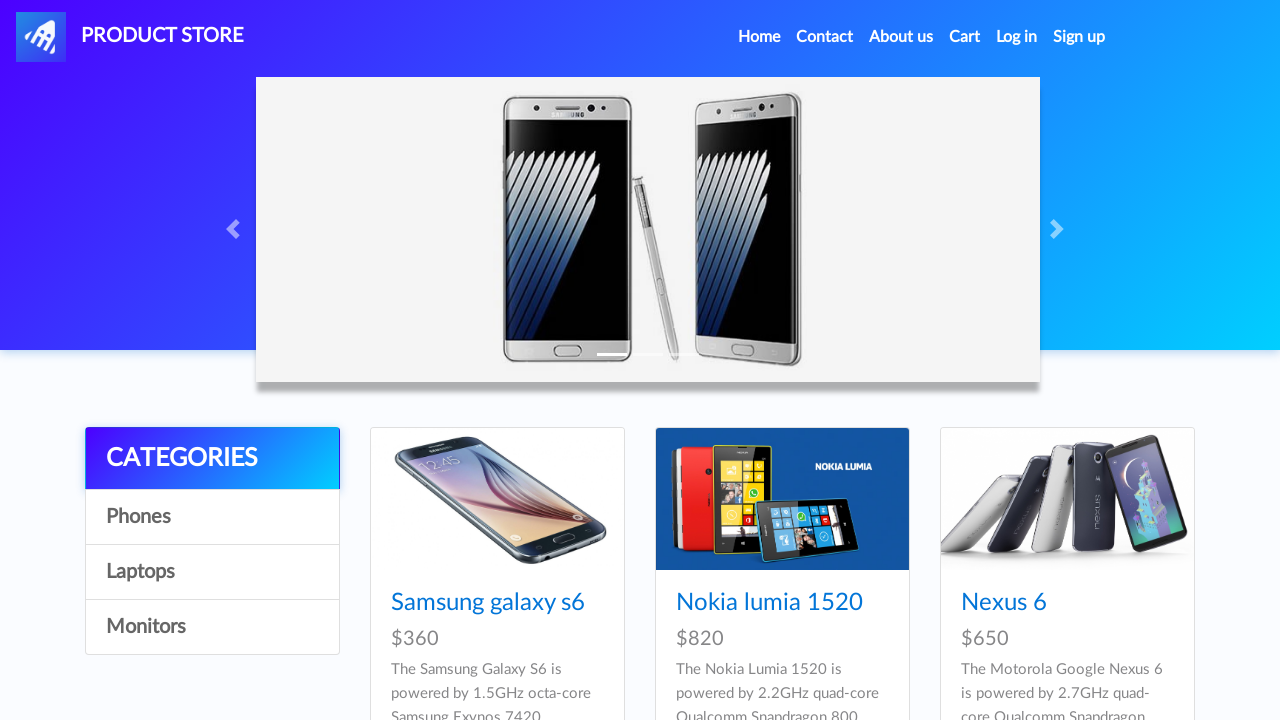

Clicked About Us navigation link to open the modal at (901, 37) on a:has-text('About us')
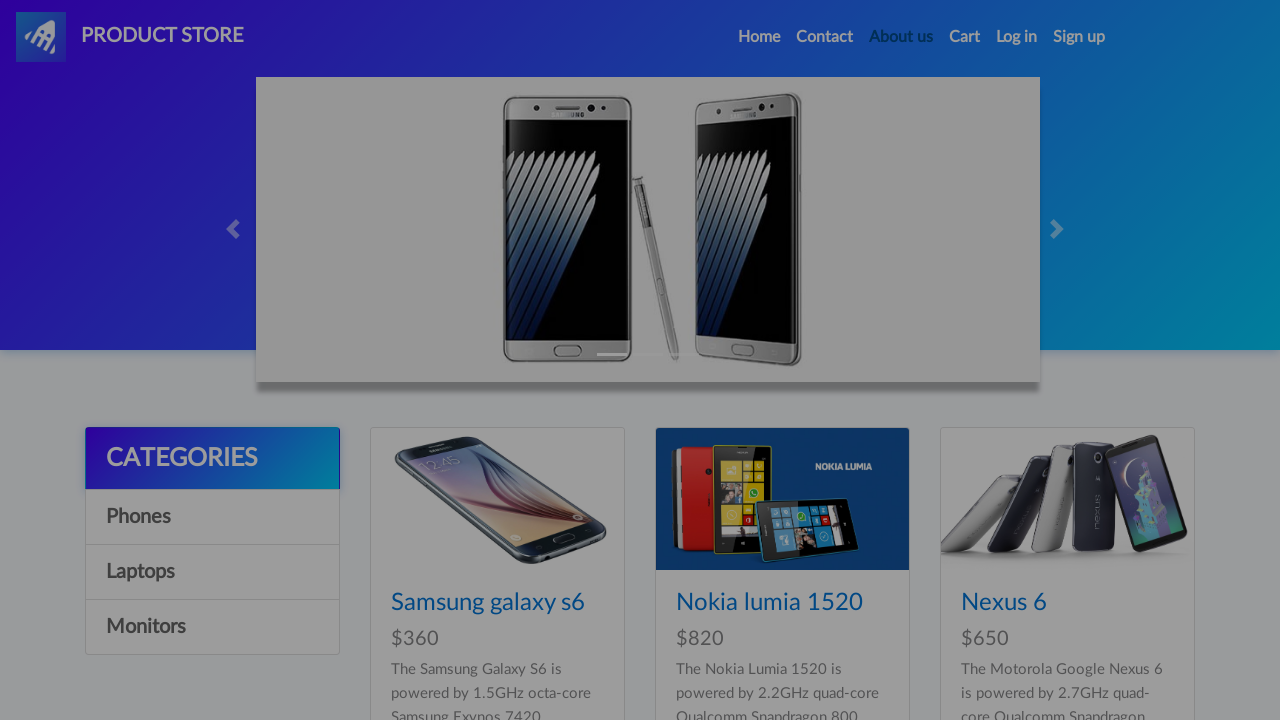

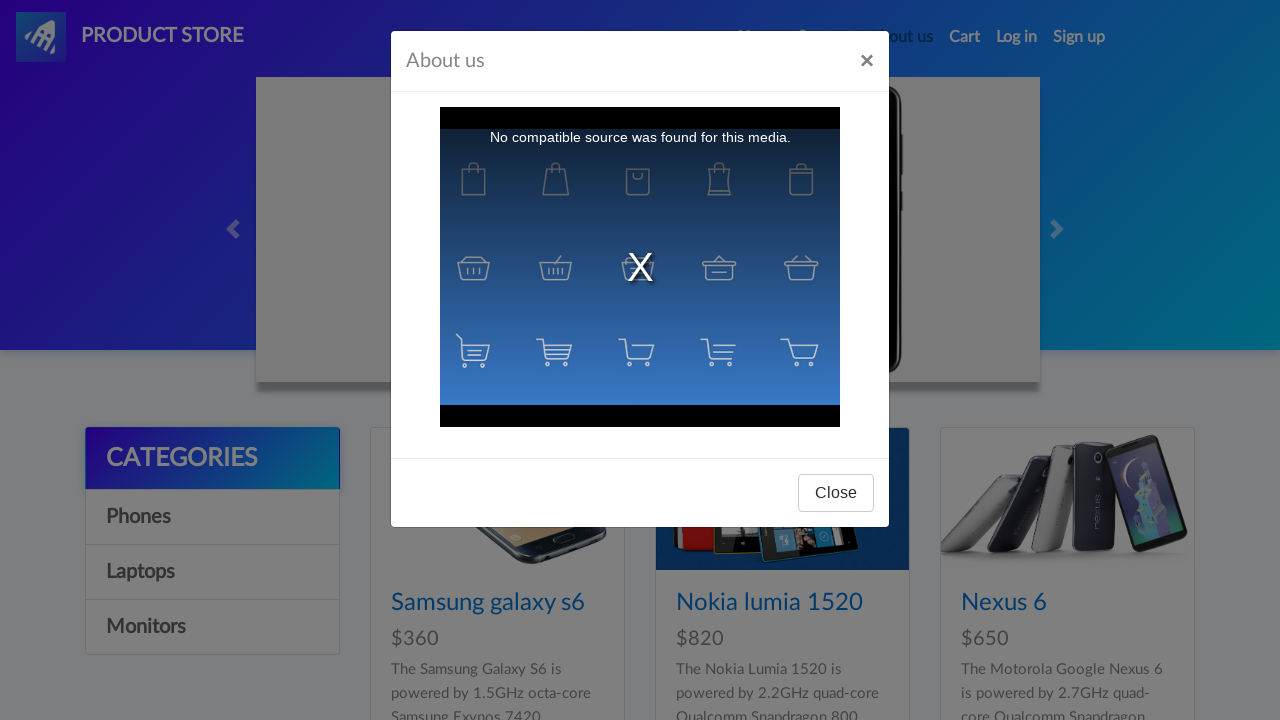